Tests clearing text using Ctrl+A to select all and Backspace to delete, then typing new text

Starting URL: https://testautomationpractice.blogspot.com

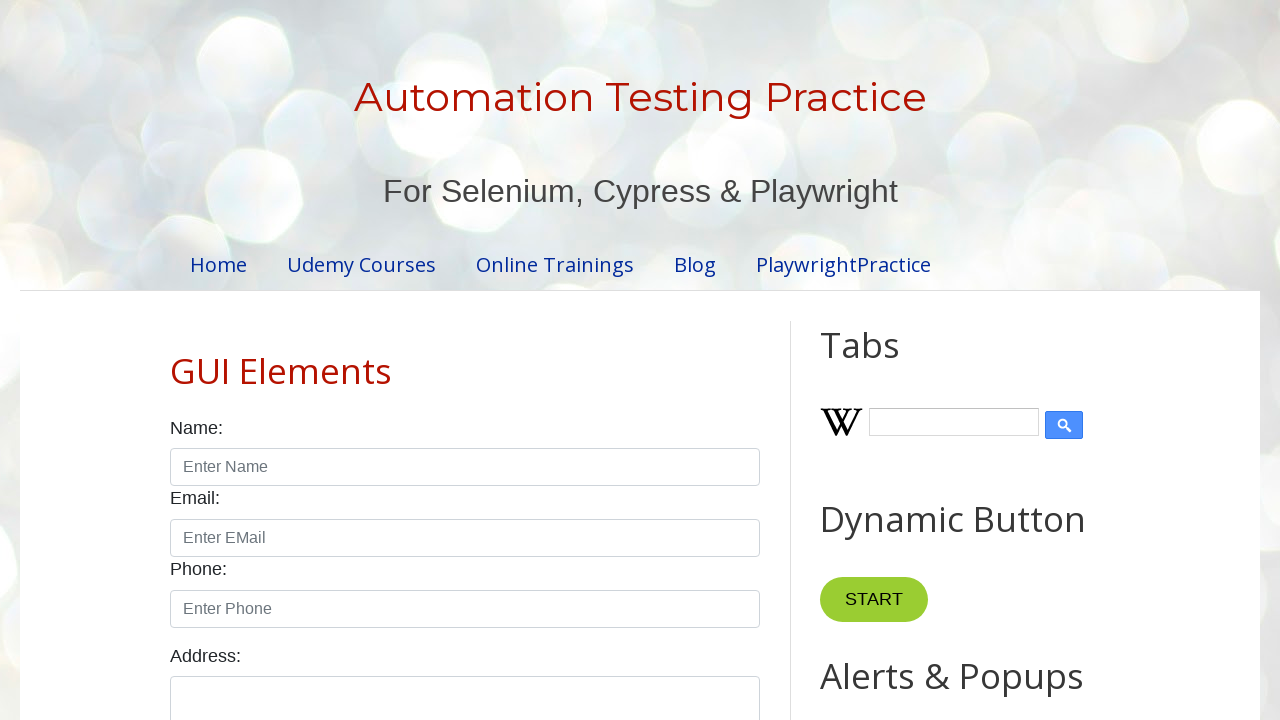

Selected all text in field1 using Ctrl+A on #field1
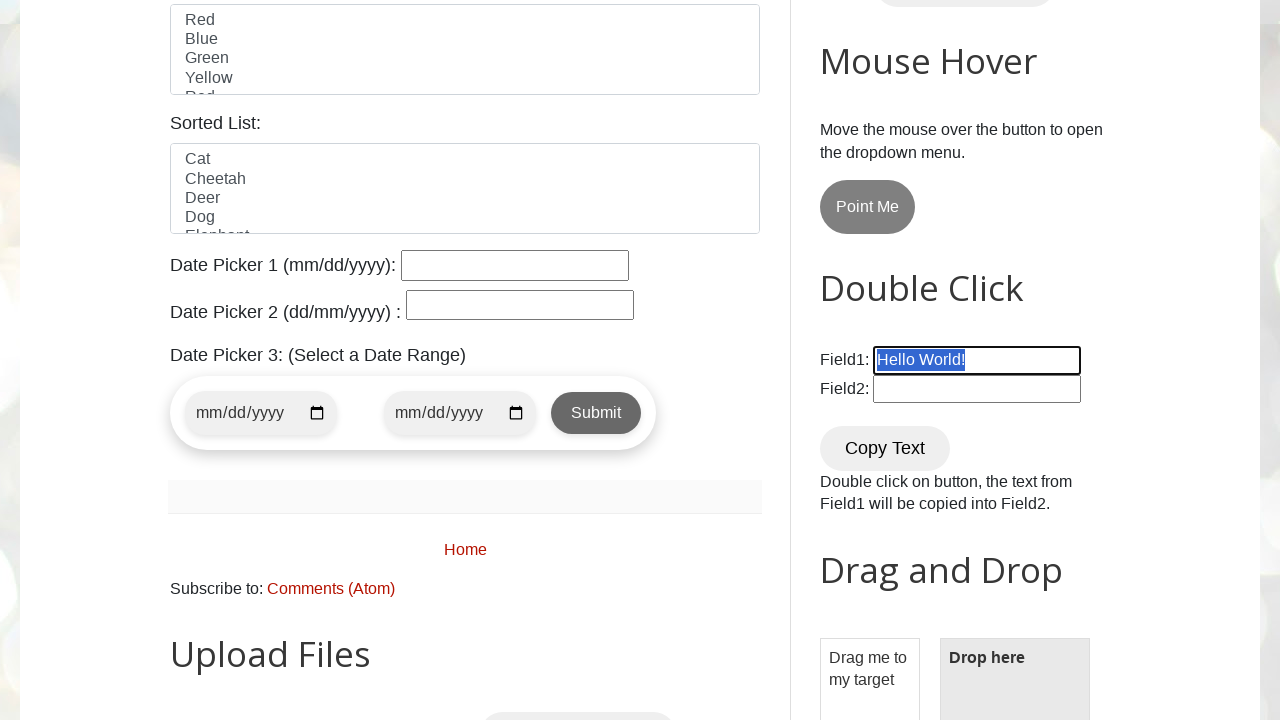

Deleted selected text using Backspace on #field1
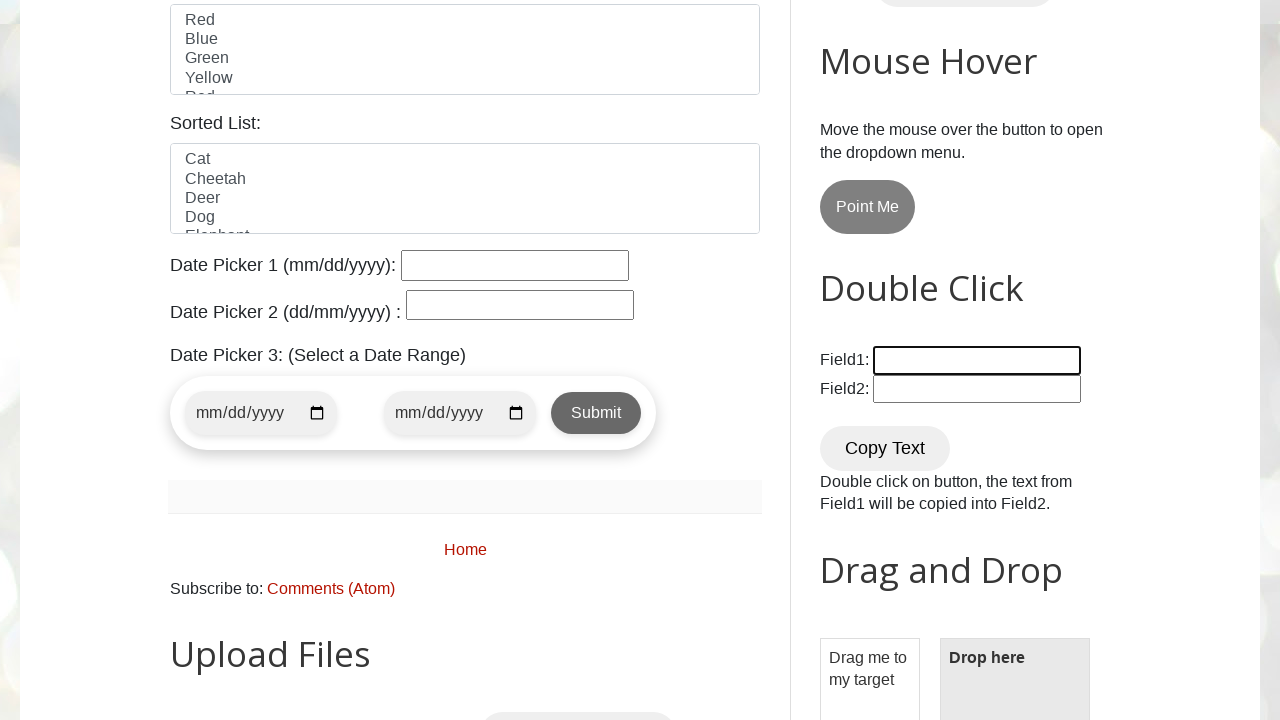

Typed new text 'Hello Bro!' into field1 on #field1
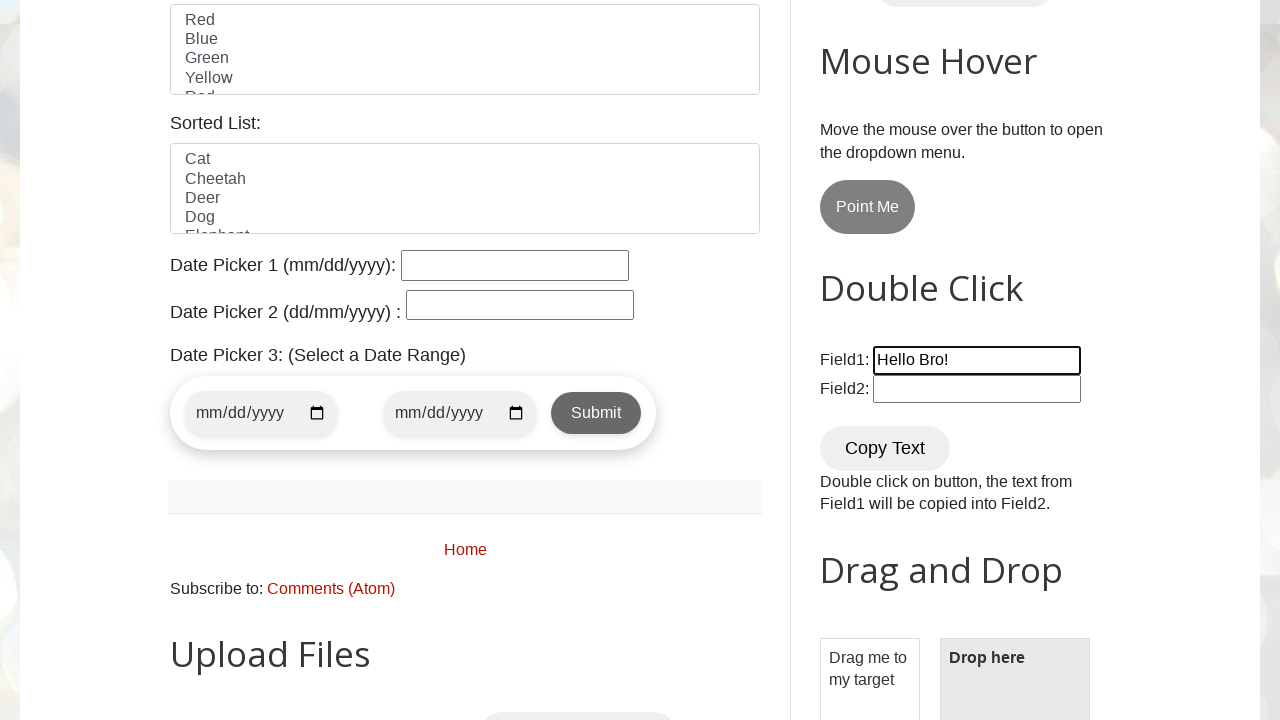

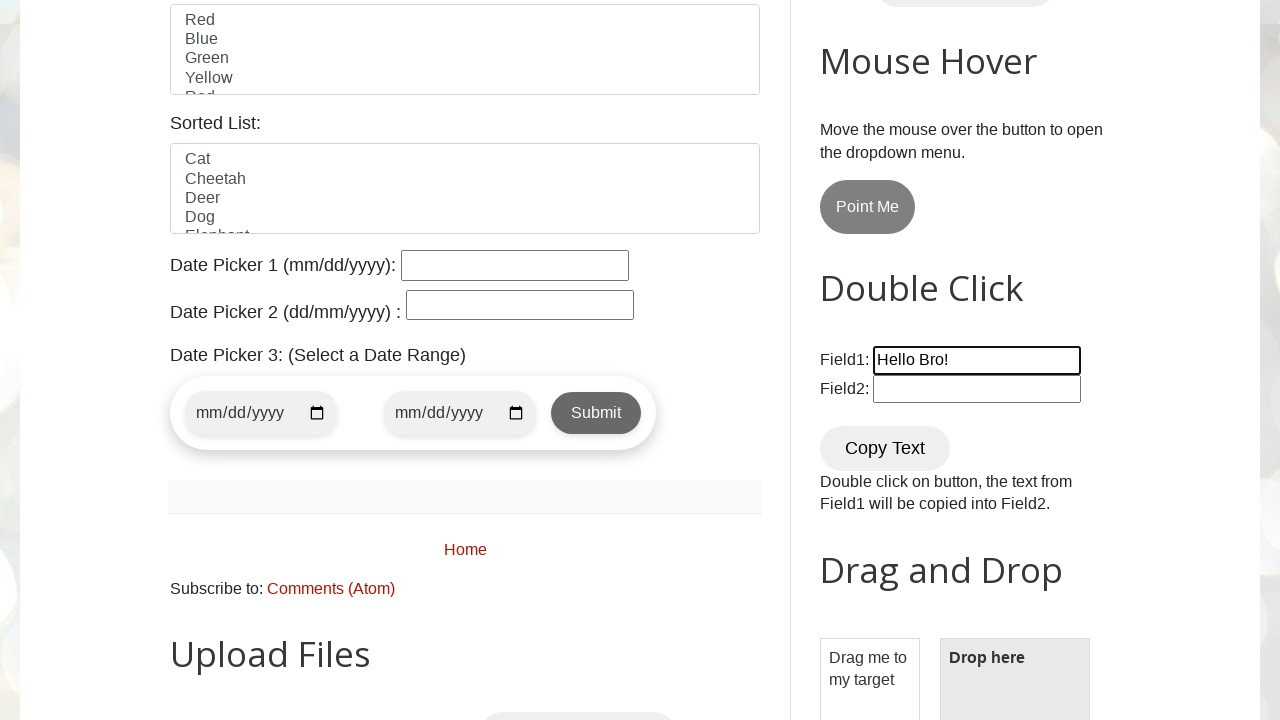